Tests adding three todo items to a TodoMVC application and marking the second task as complete

Starting URL: https://demo.playwright.dev/todomvc/#/

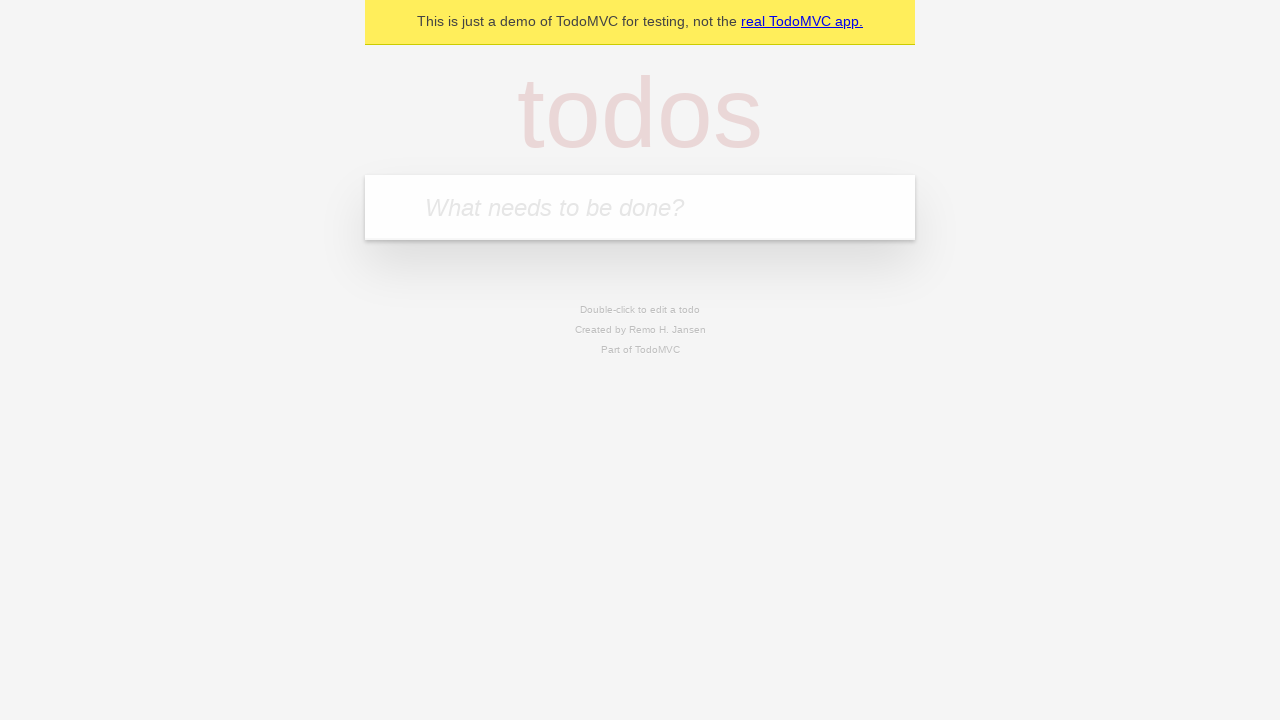

Clicked on todo input field at (640, 207) on internal:attr=[placeholder="What needs to be done?"i]
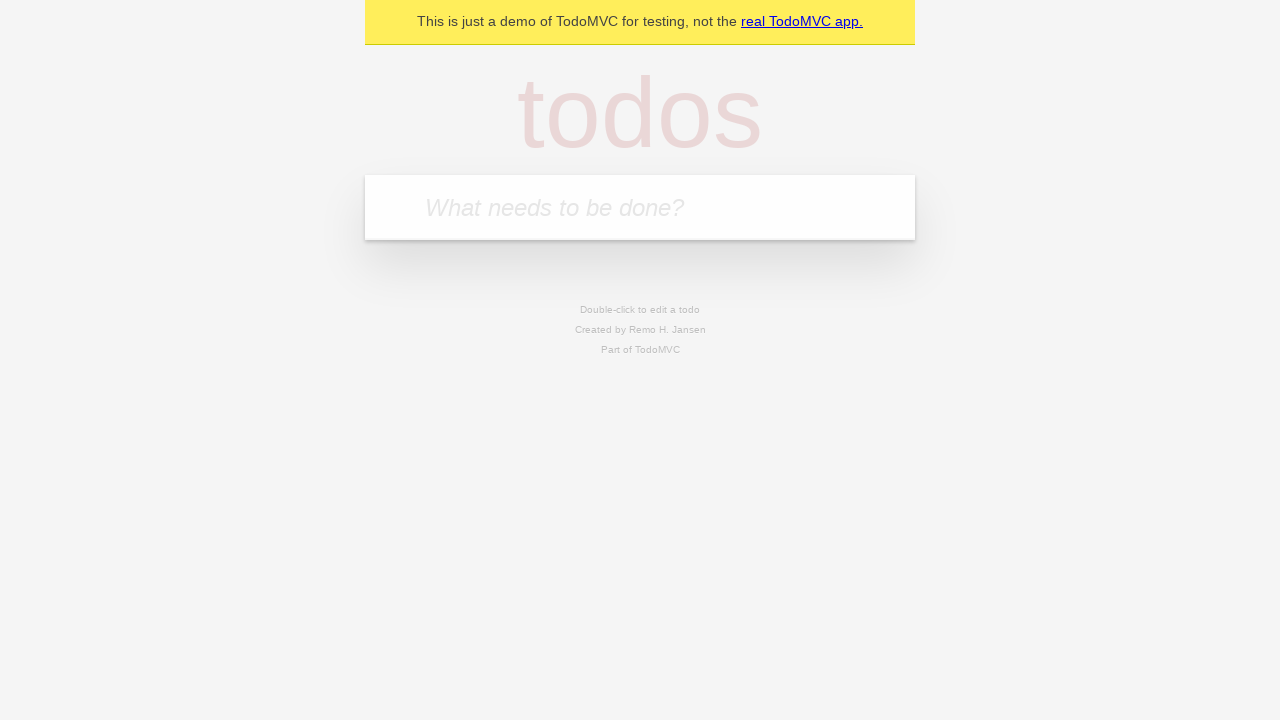

Filled input with 'first task' on internal:attr=[placeholder="What needs to be done?"i]
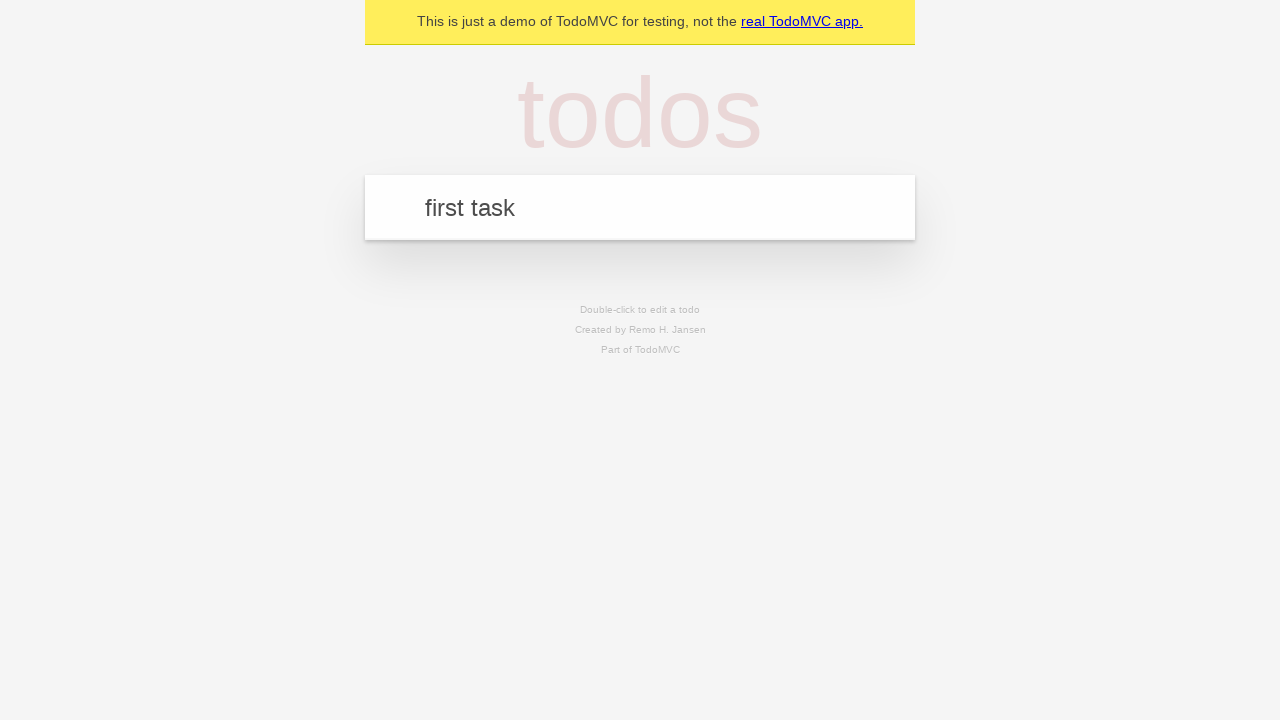

Pressed Enter to add first task on internal:attr=[placeholder="What needs to be done?"i]
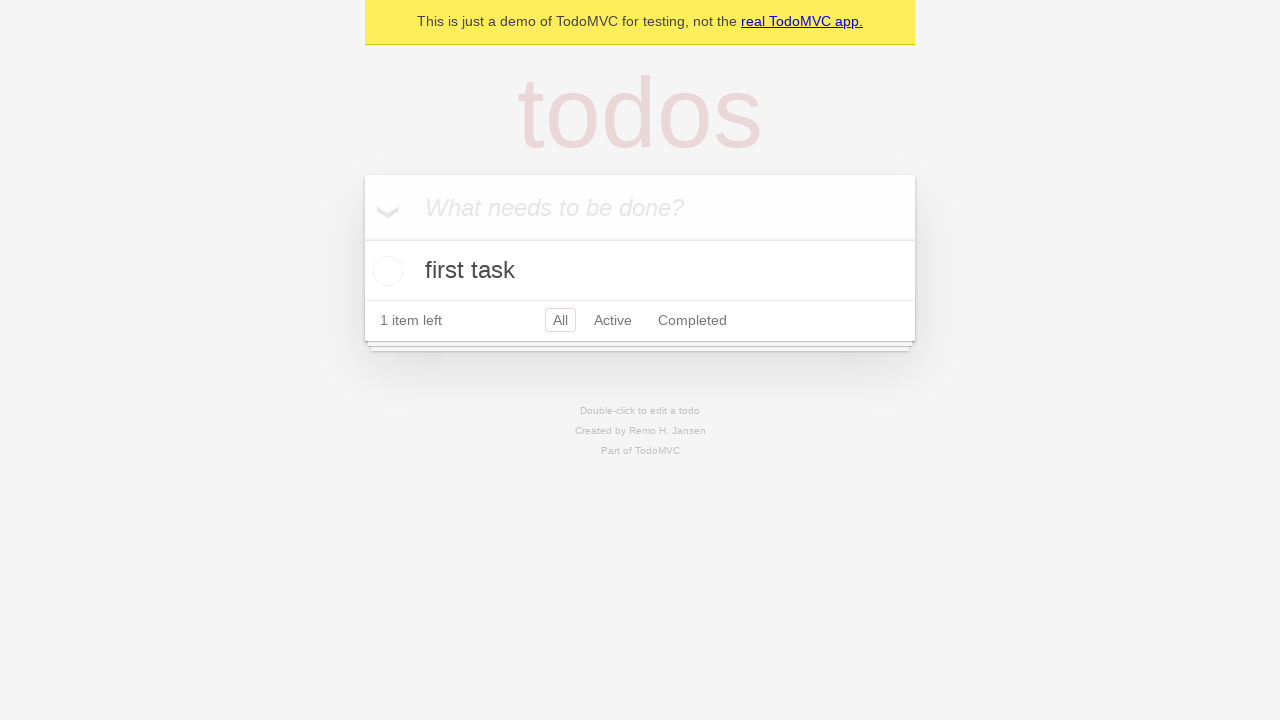

Filled input with 'second task' on internal:attr=[placeholder="What needs to be done?"i]
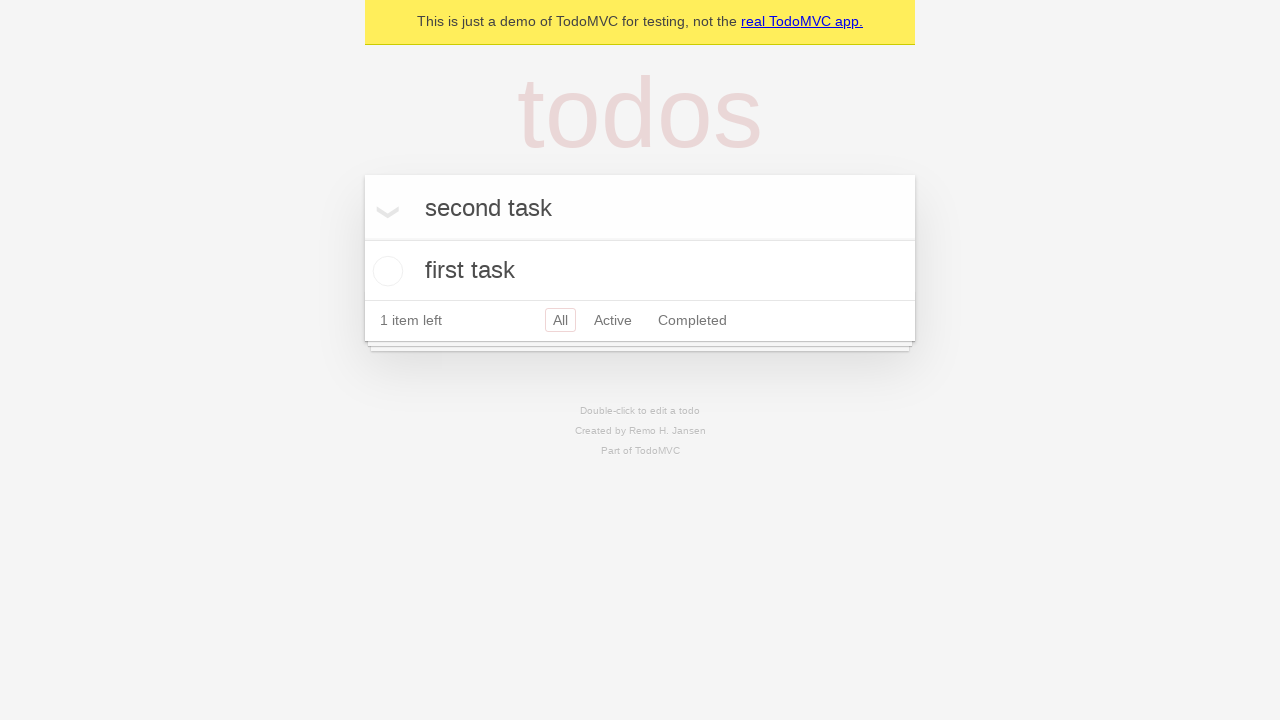

Pressed Enter to add second task on internal:attr=[placeholder="What needs to be done?"i]
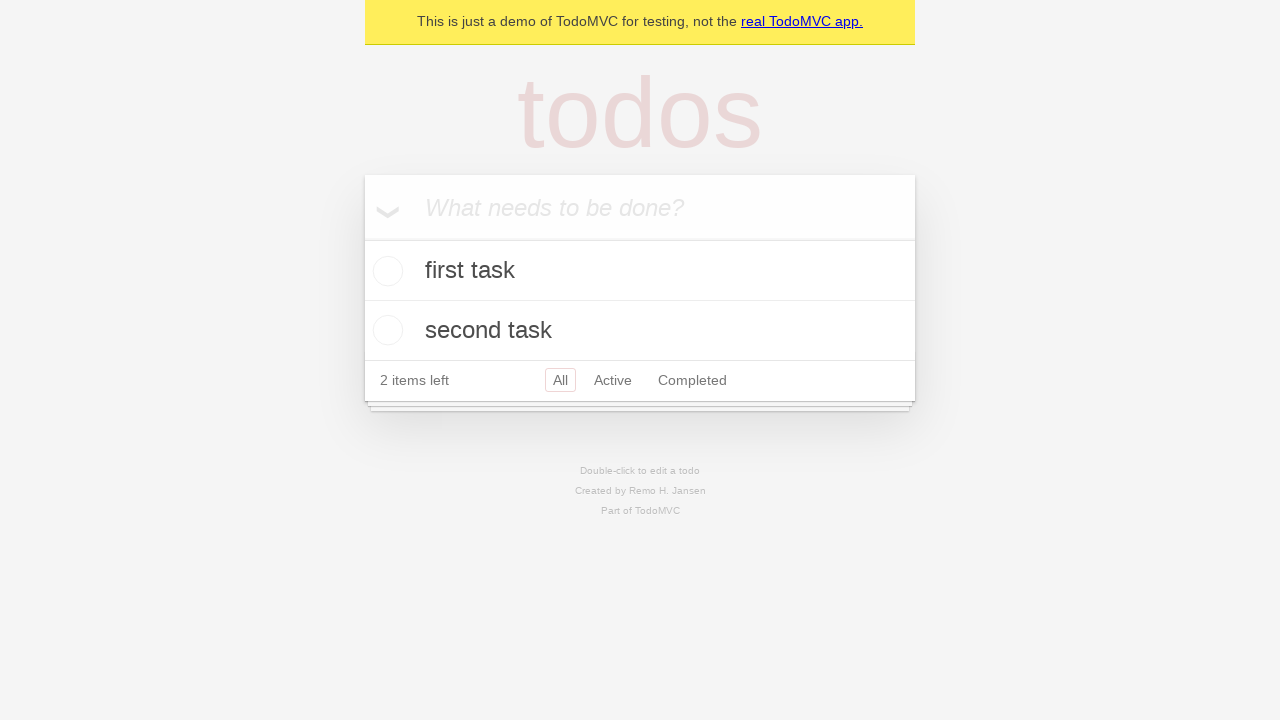

Filled input with 'third task' on internal:attr=[placeholder="What needs to be done?"i]
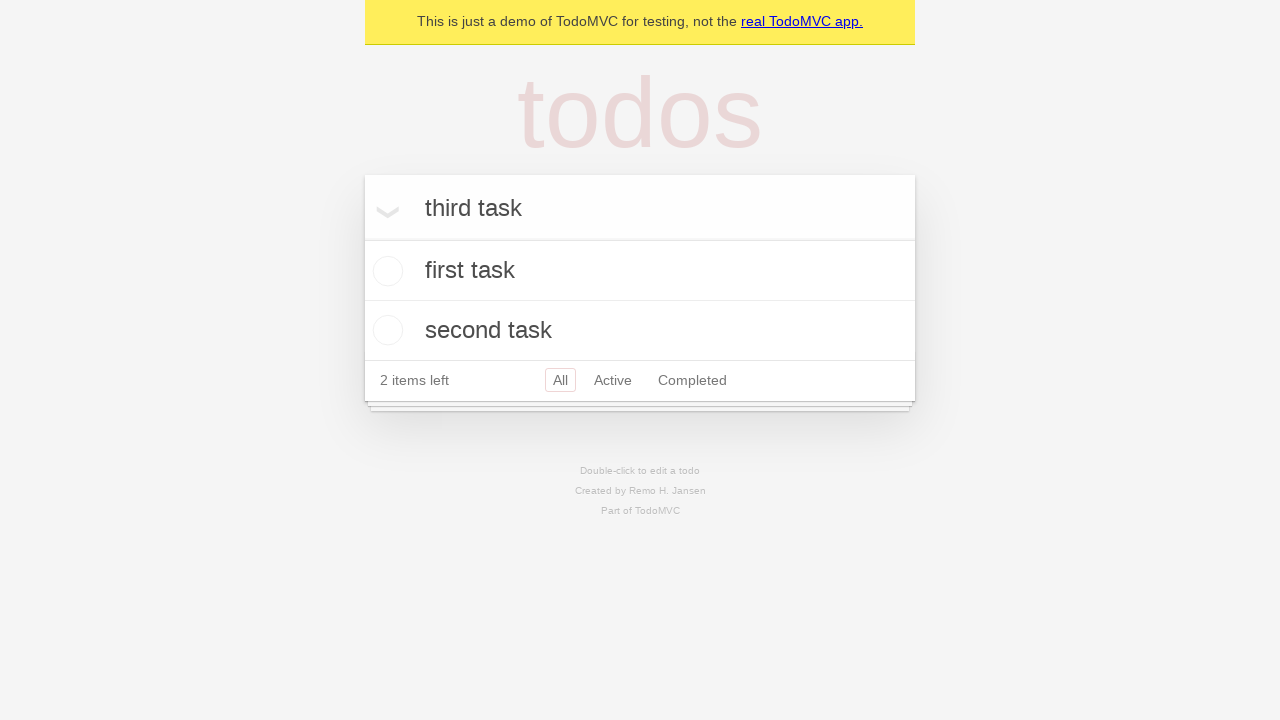

Pressed Enter to add third task on internal:attr=[placeholder="What needs to be done?"i]
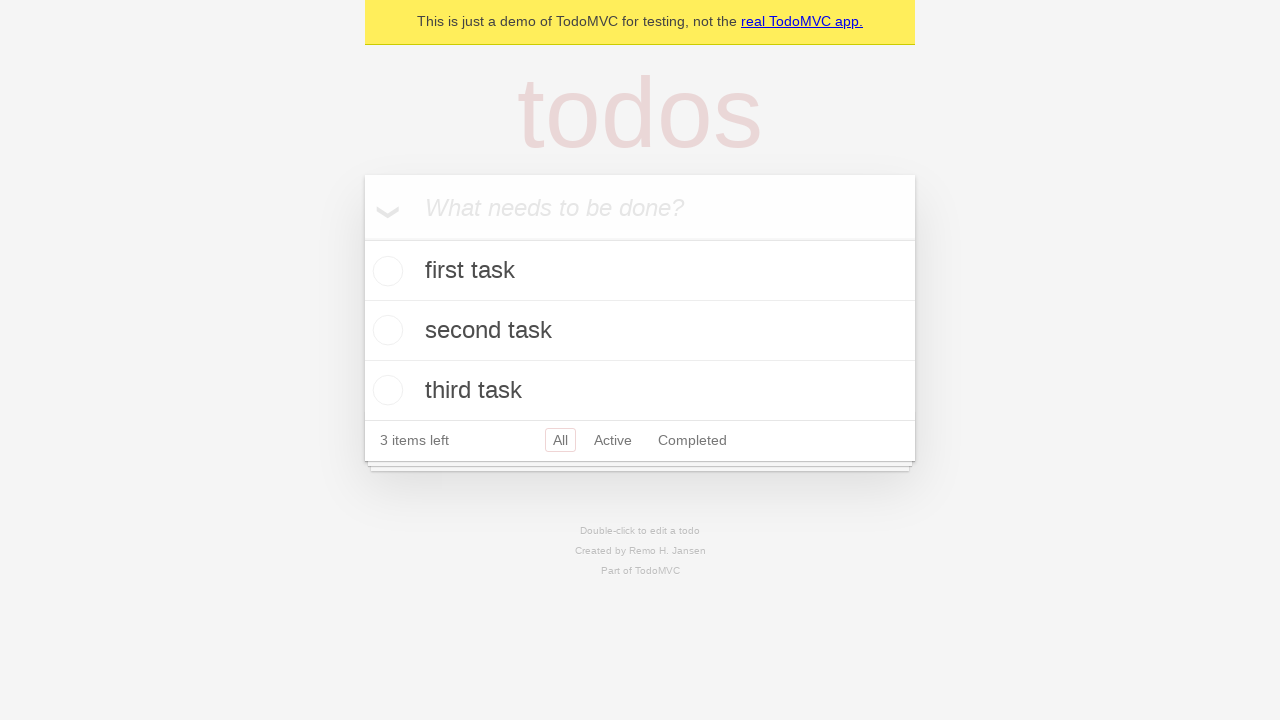

Marked second task as complete by checking its toggle at (385, 330) on li >> internal:has-text="second task"i >> internal:label="Toggle Todo"i
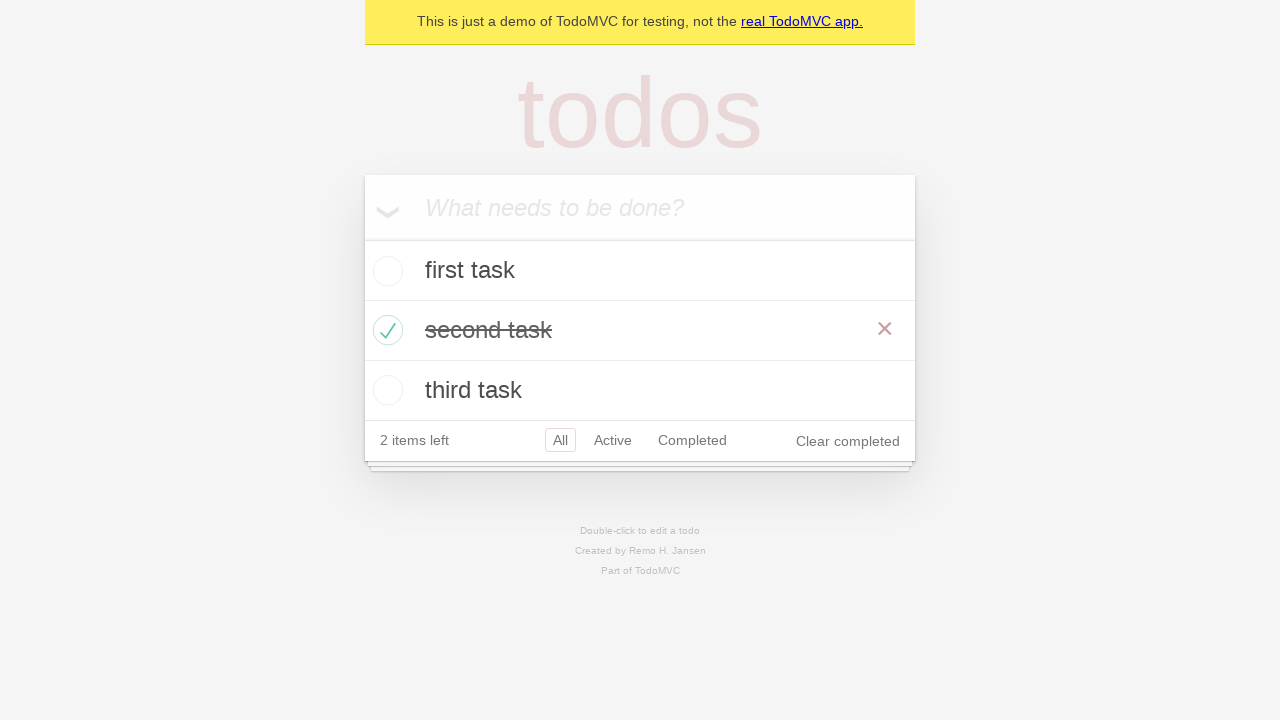

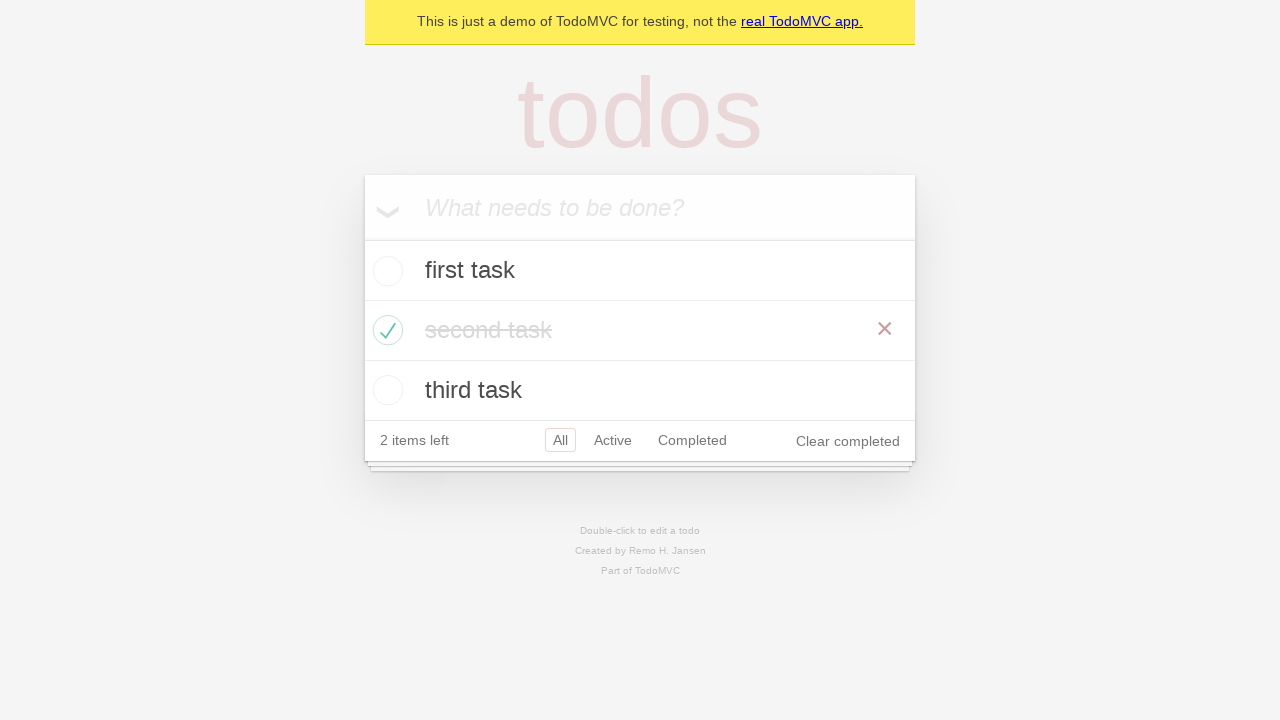